Tests registration form by filling in first name, last name, and email fields, then submitting the form and verifying the success message

Starting URL: http://suninjuly.github.io/registration1.html

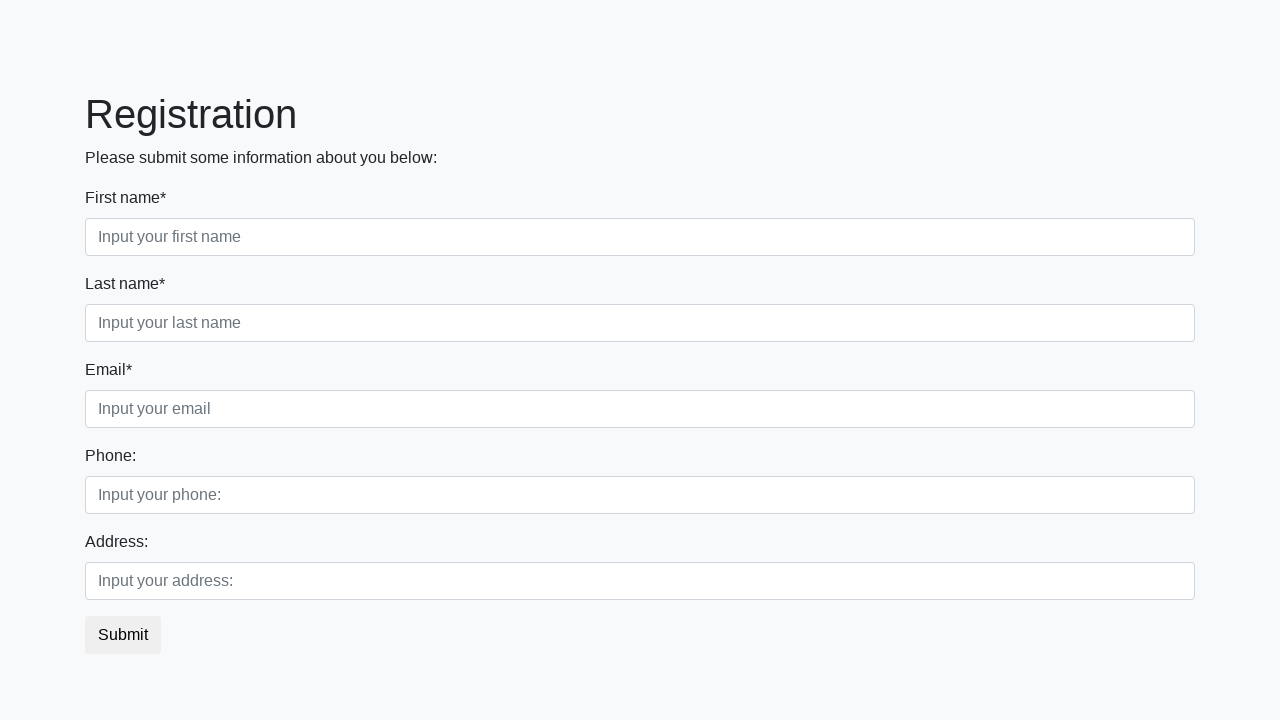

Filled first name field with 'Ivan' on .first_block .form-control.first
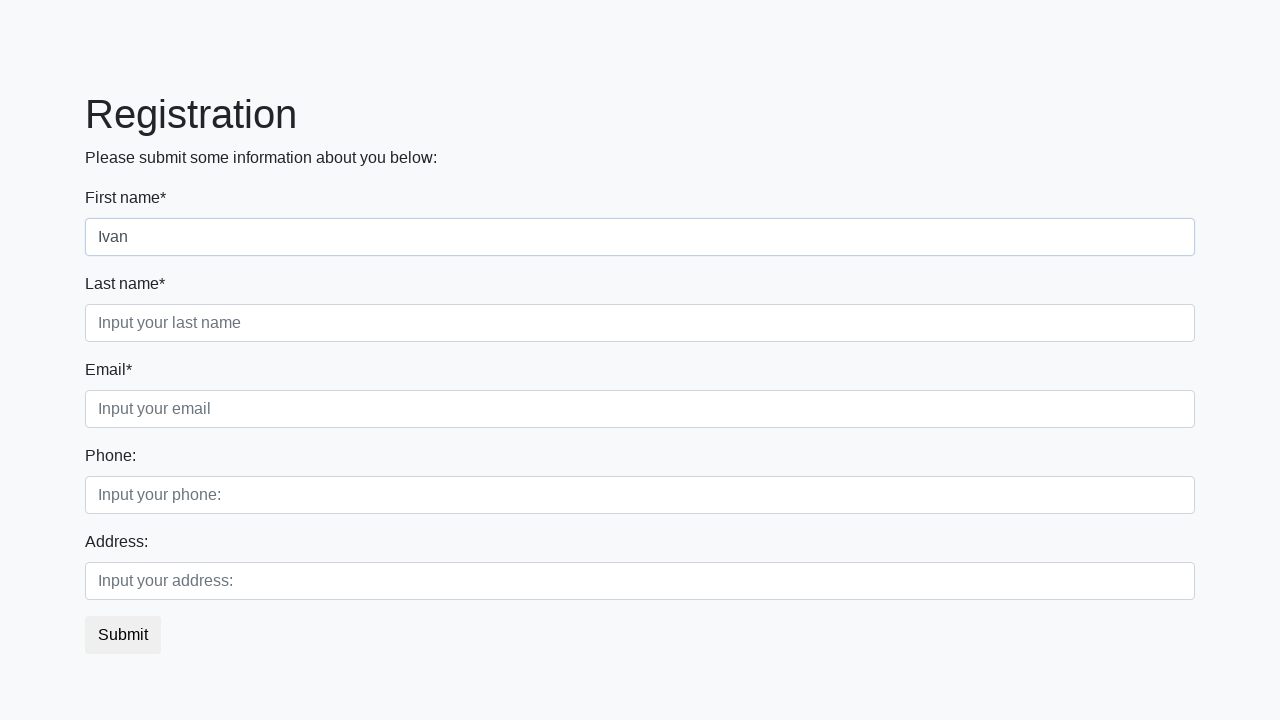

Filled last name field with 'Petrov' on .first_block .form-control.second
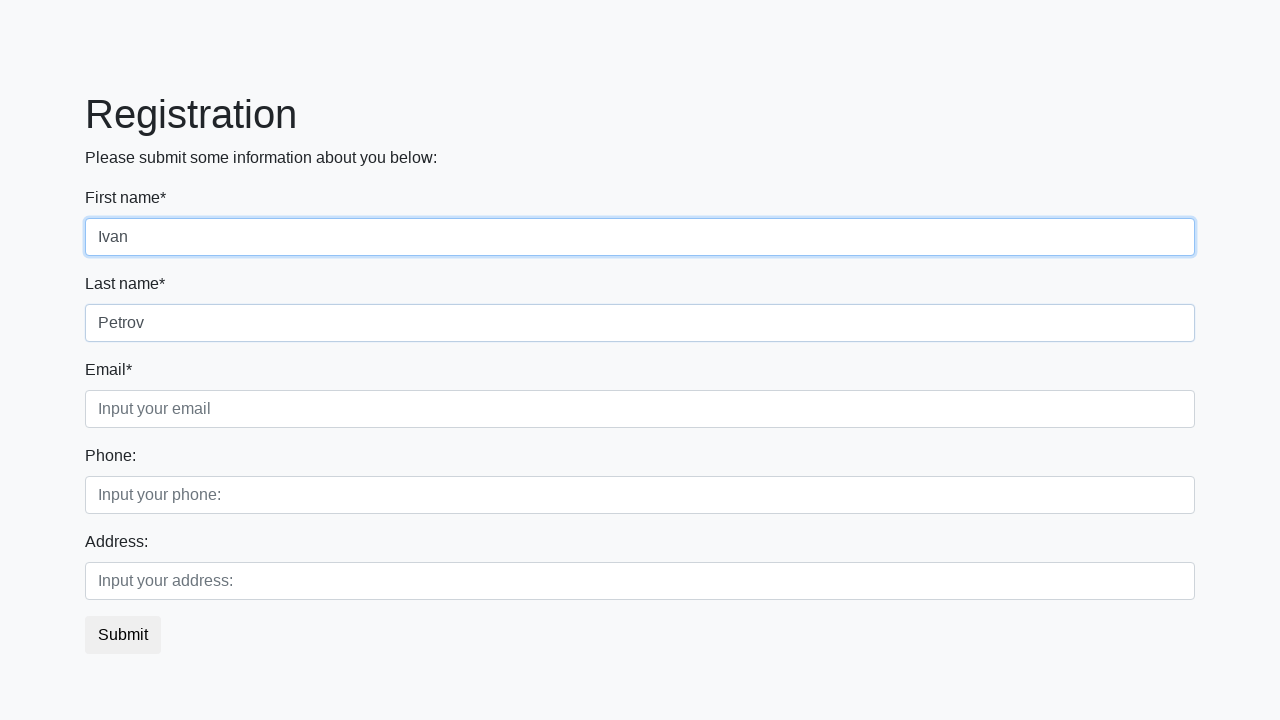

Filled email field with 'ivan@test.com' on .first_block .form-control.third
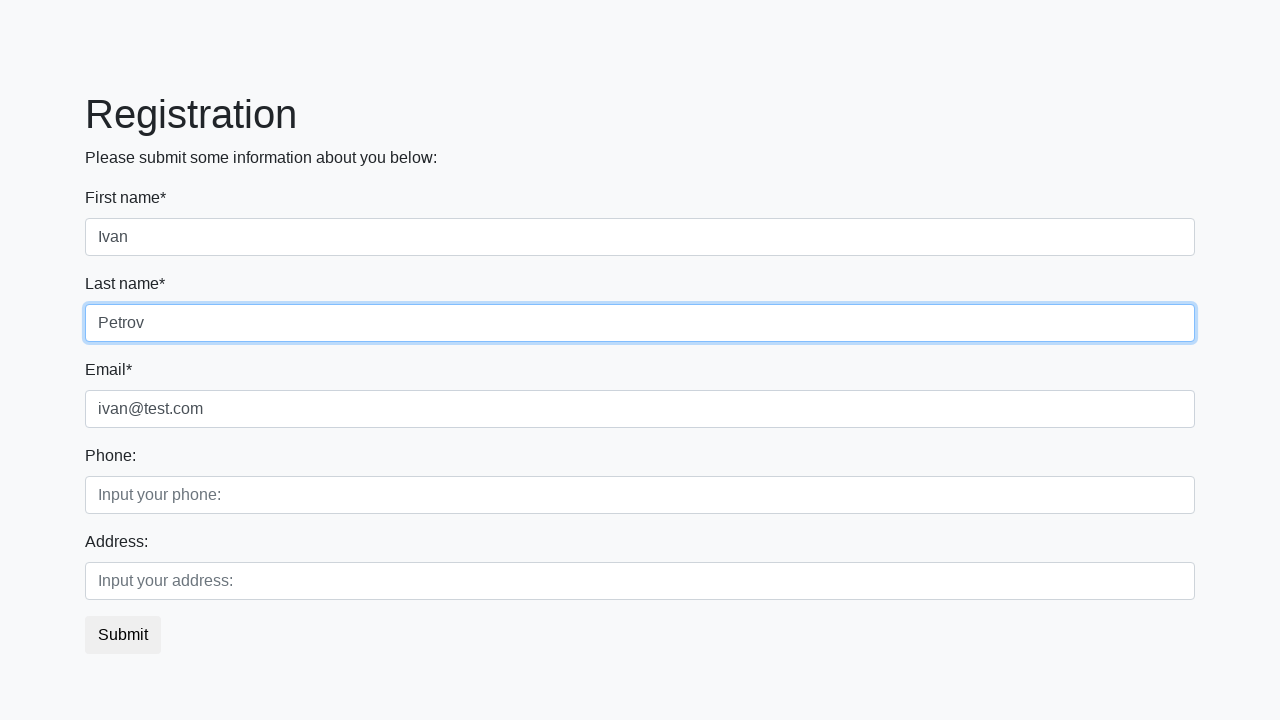

Clicked Submit button to register at (123, 635) on button:has-text('Submit')
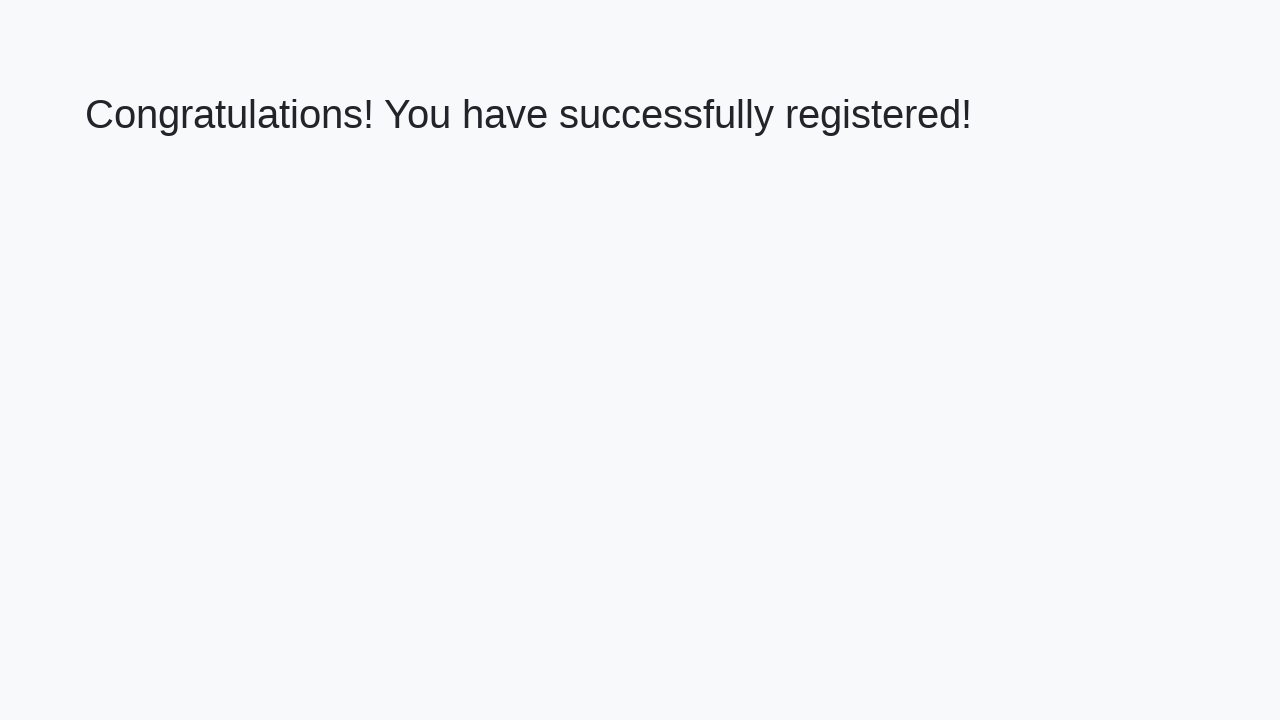

Success message h1 element appeared
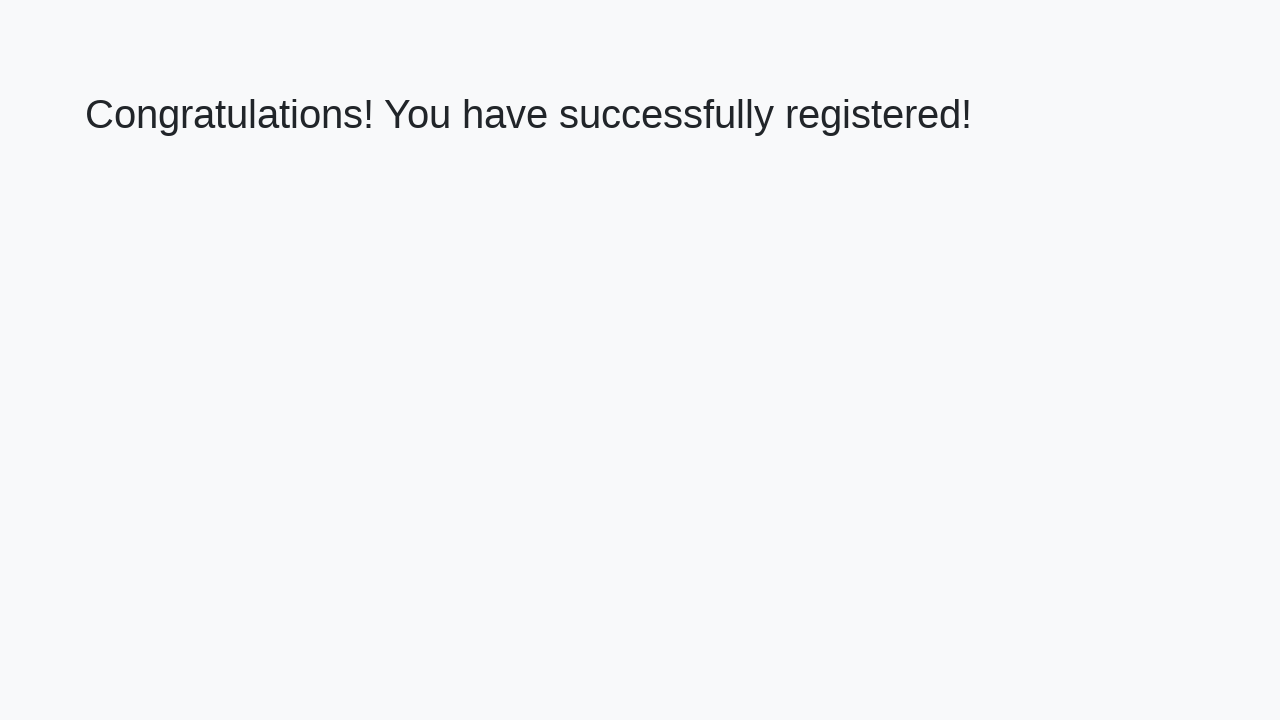

Retrieved success message text: 'Congratulations! You have successfully registered!'
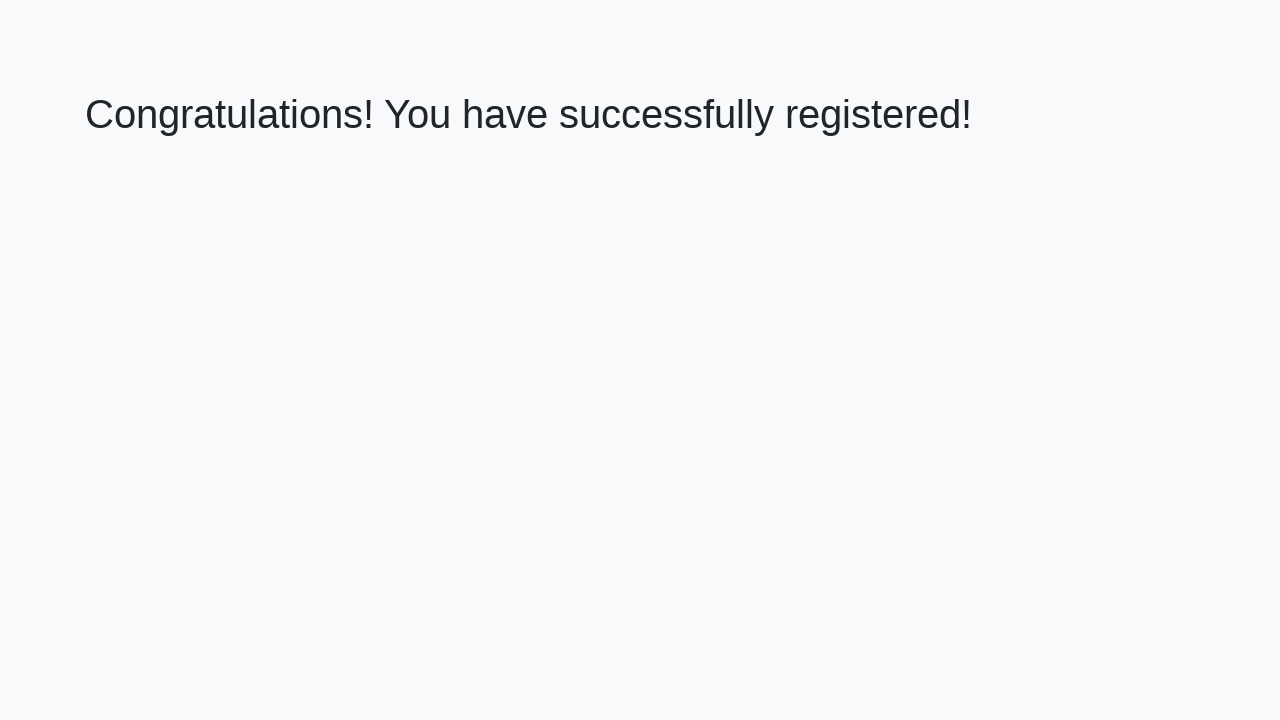

Verified success message matches expected text
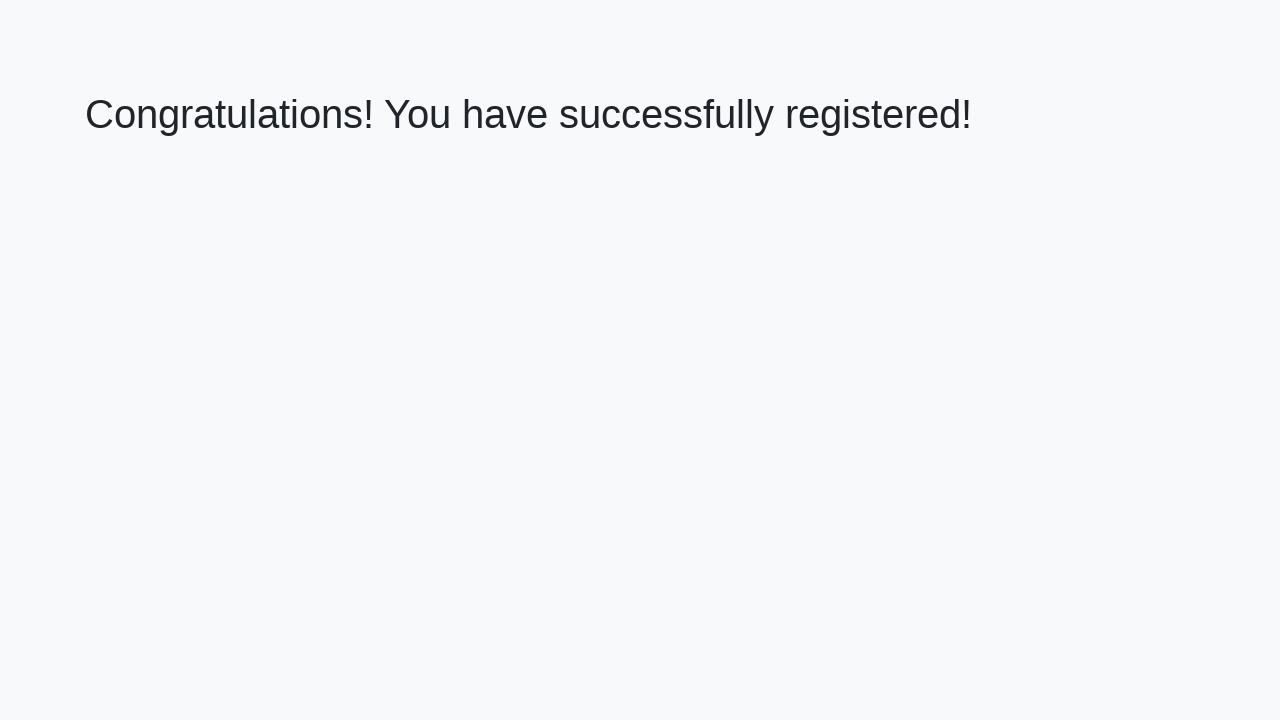

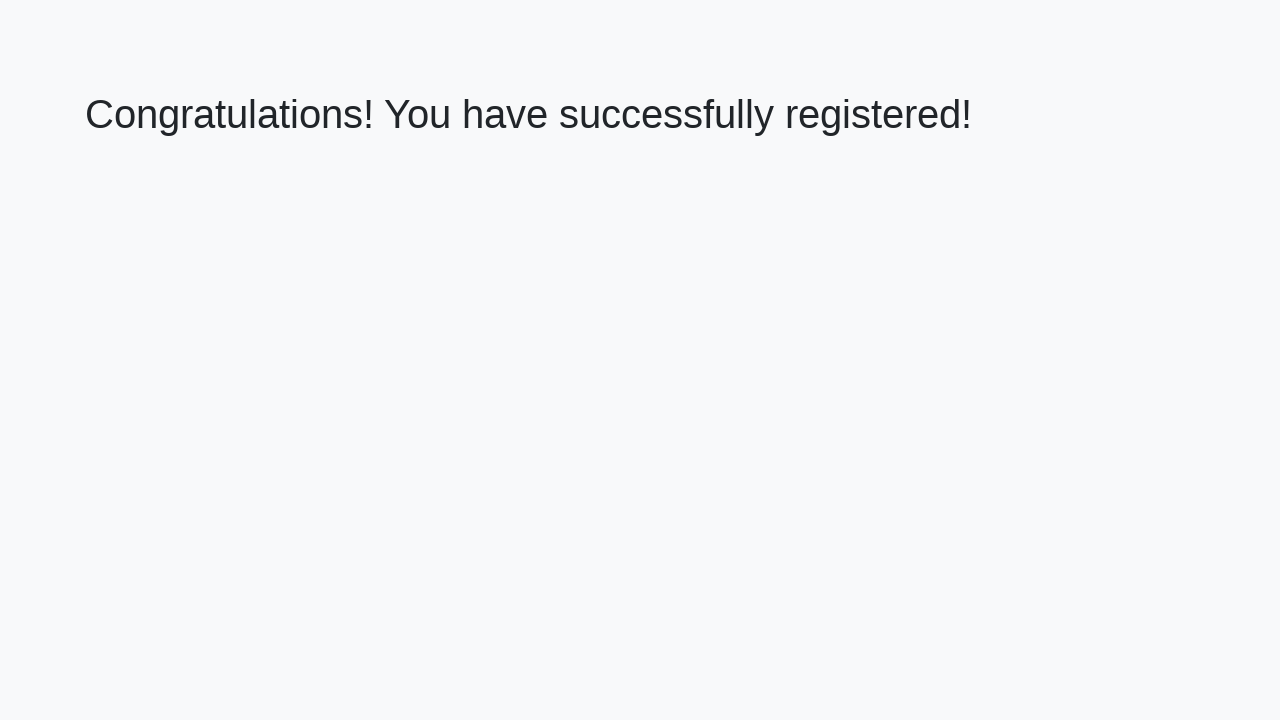